Tests element state verification on a practice automation page by checking if a title is displayed, an input field is enabled, and a radio button is selected.

Starting URL: https://testautomationpractice.blogspot.com/

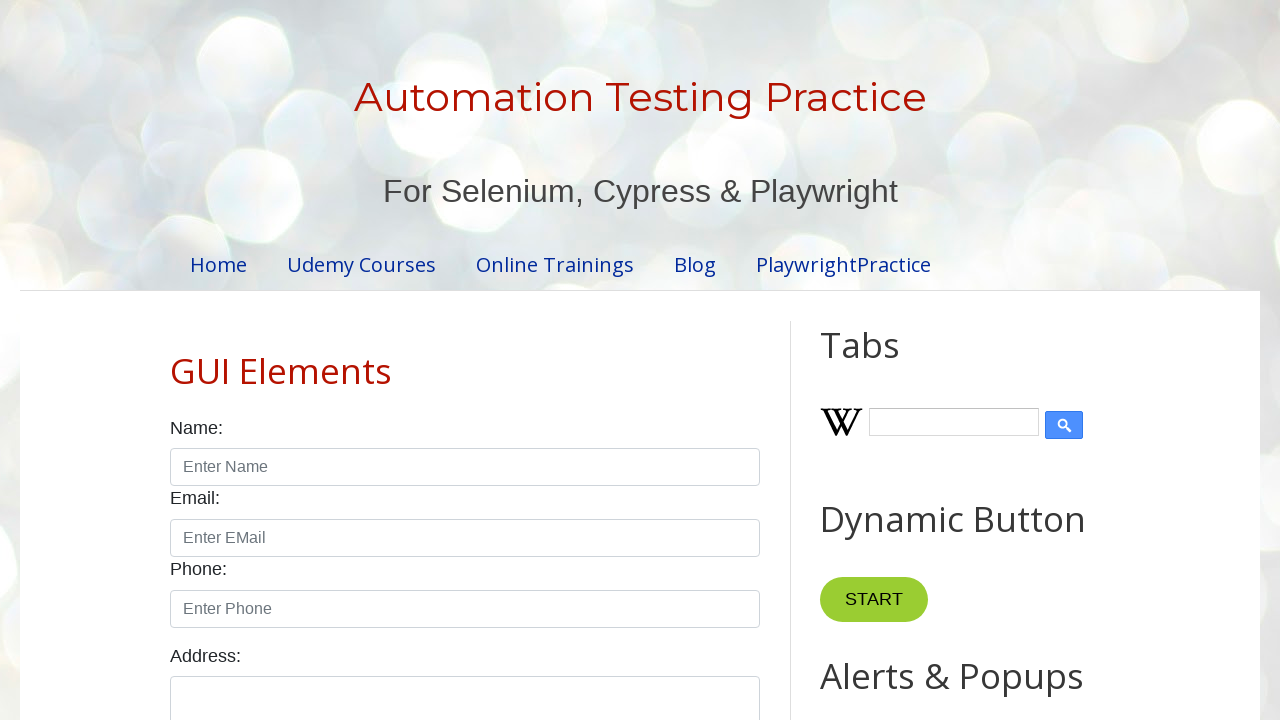

Navigated to practice automation page
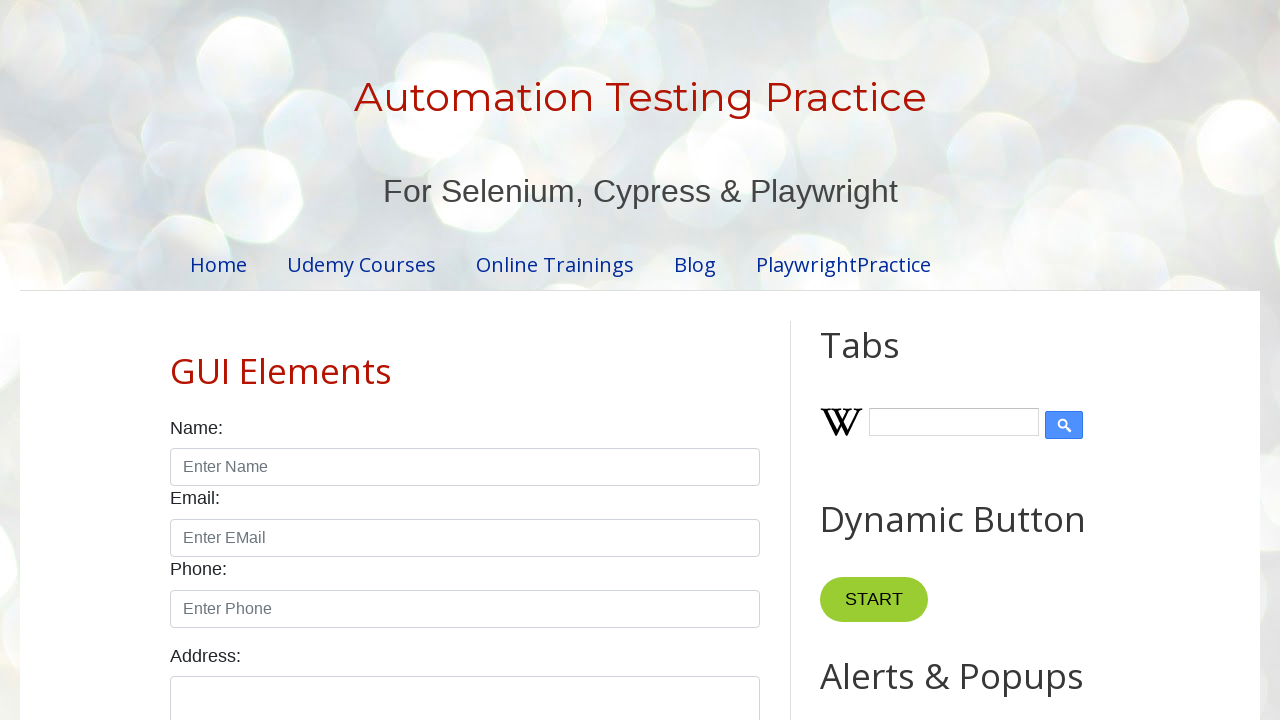

Located title element
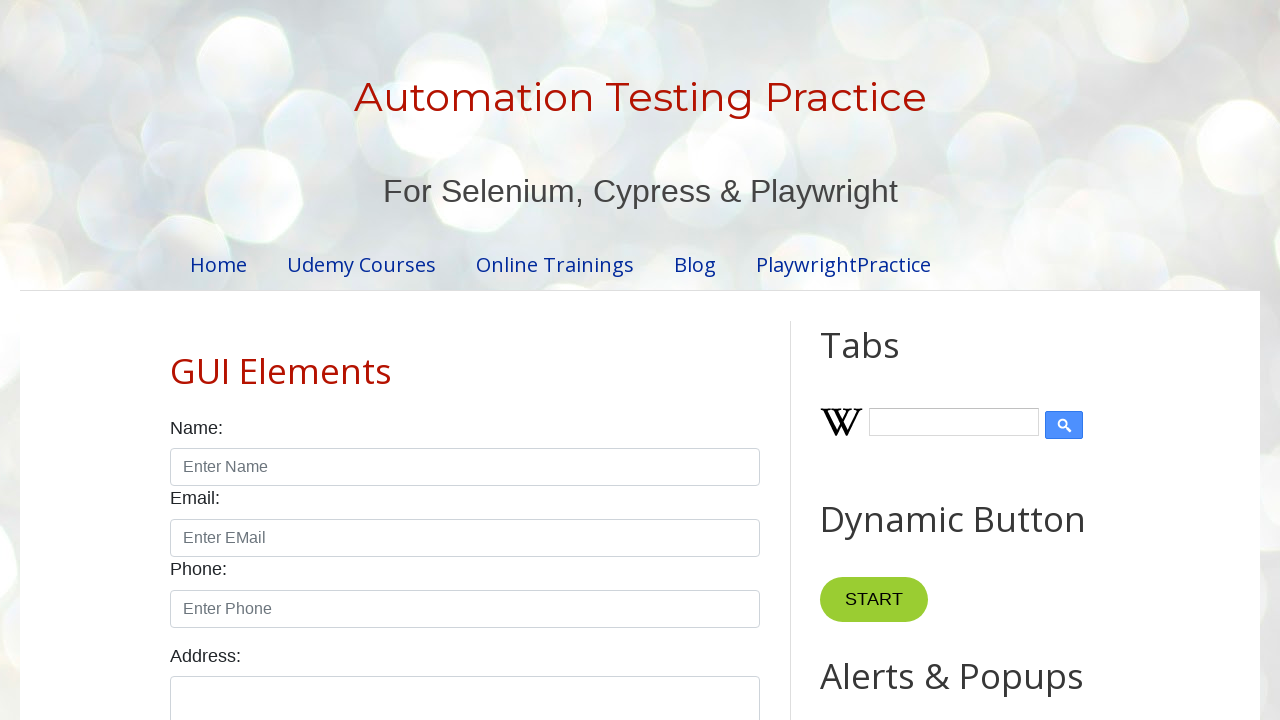

Title element became visible
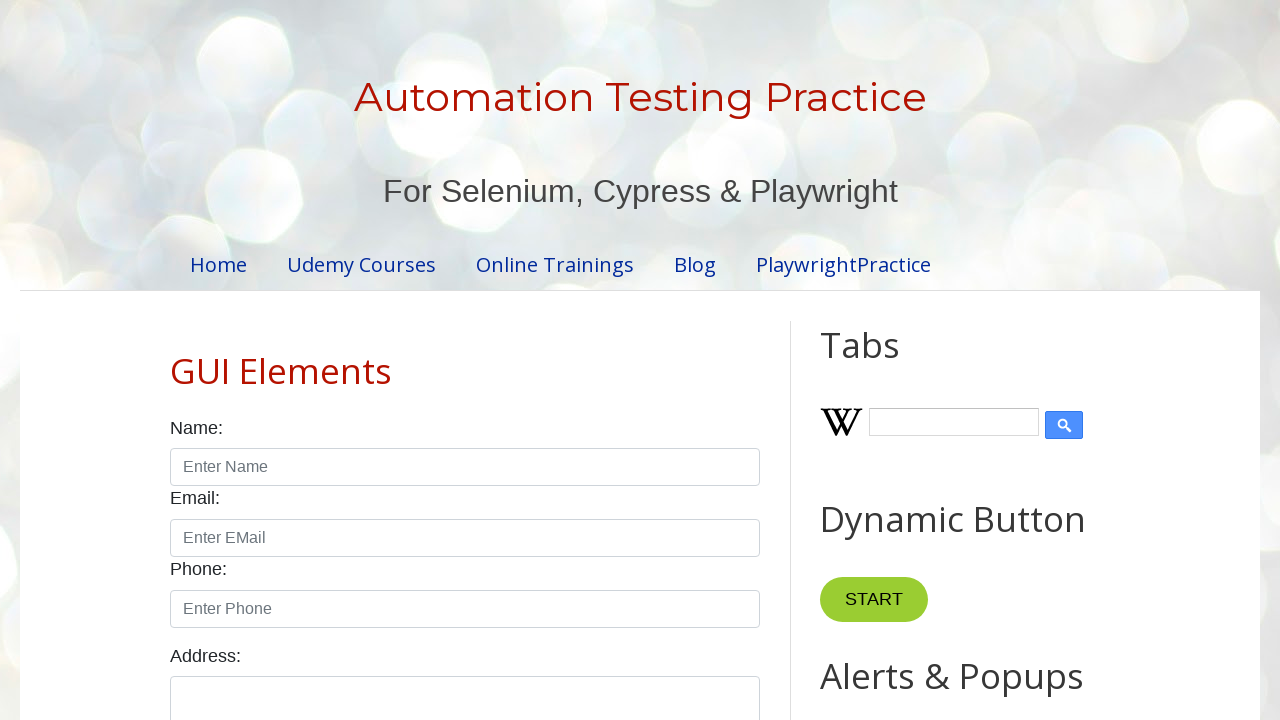

Verified title is displayed: True
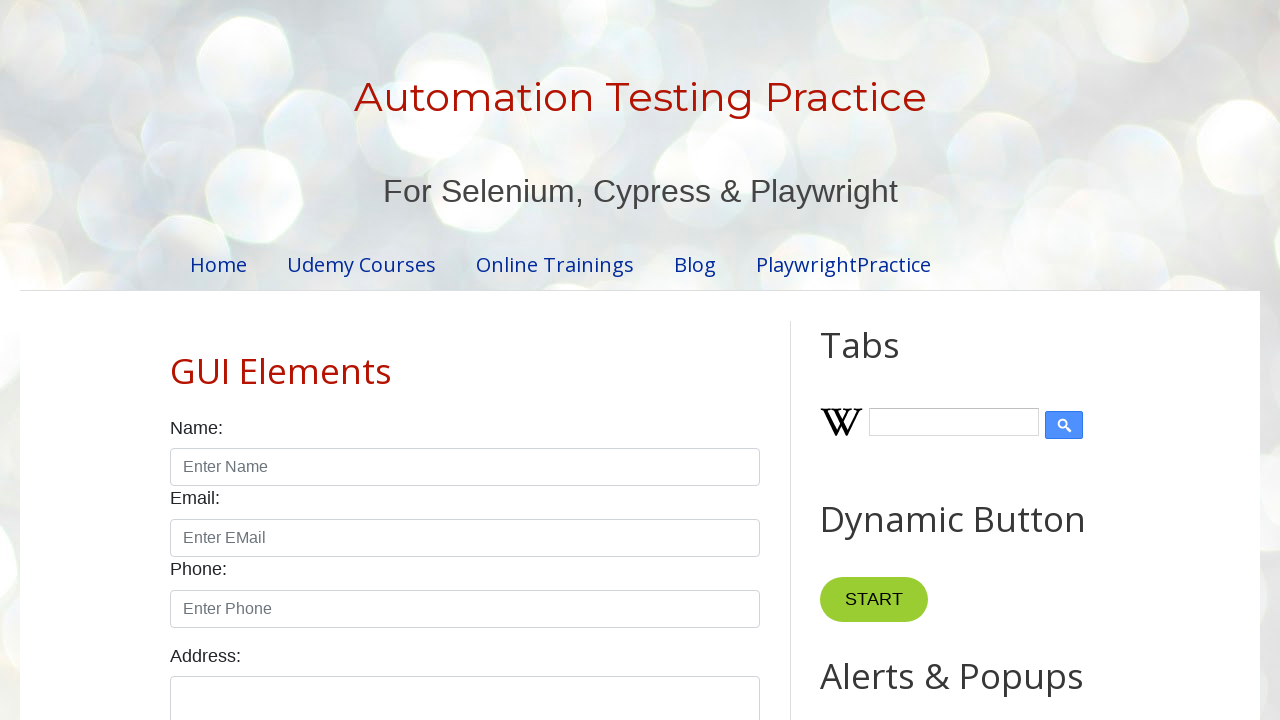

Located name input field
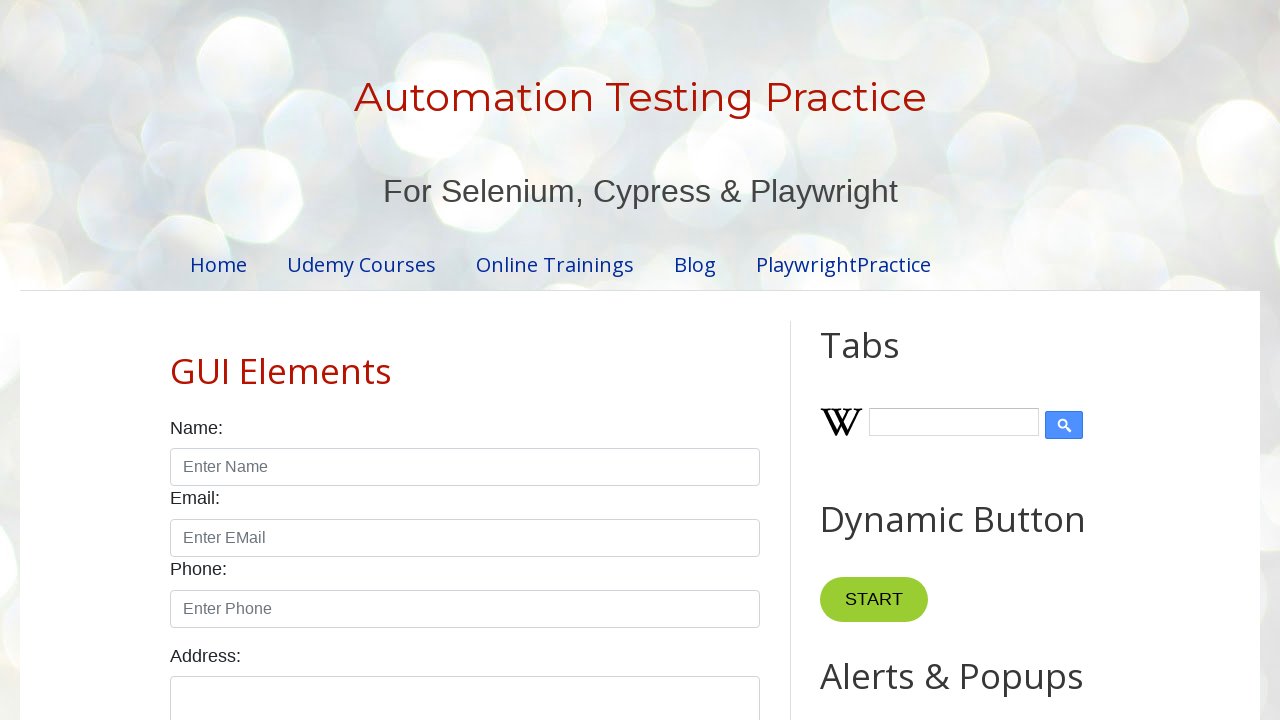

Verified name input is enabled: True
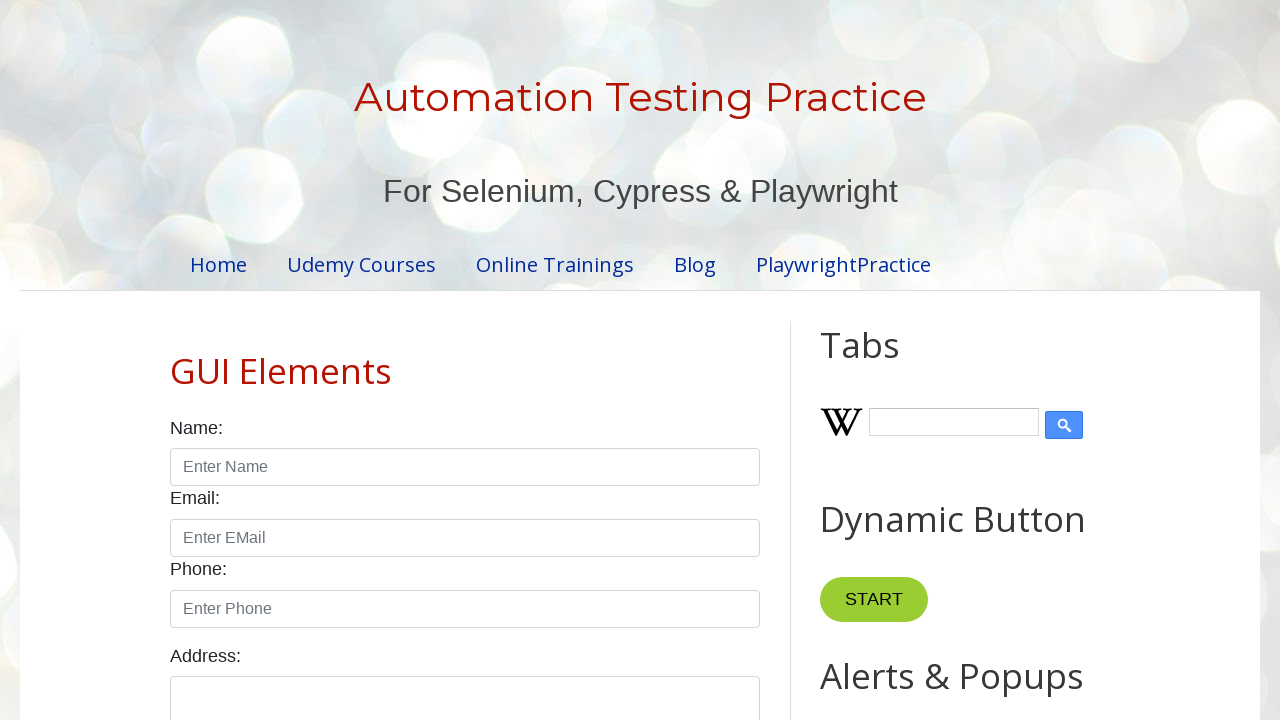

Located female radio button
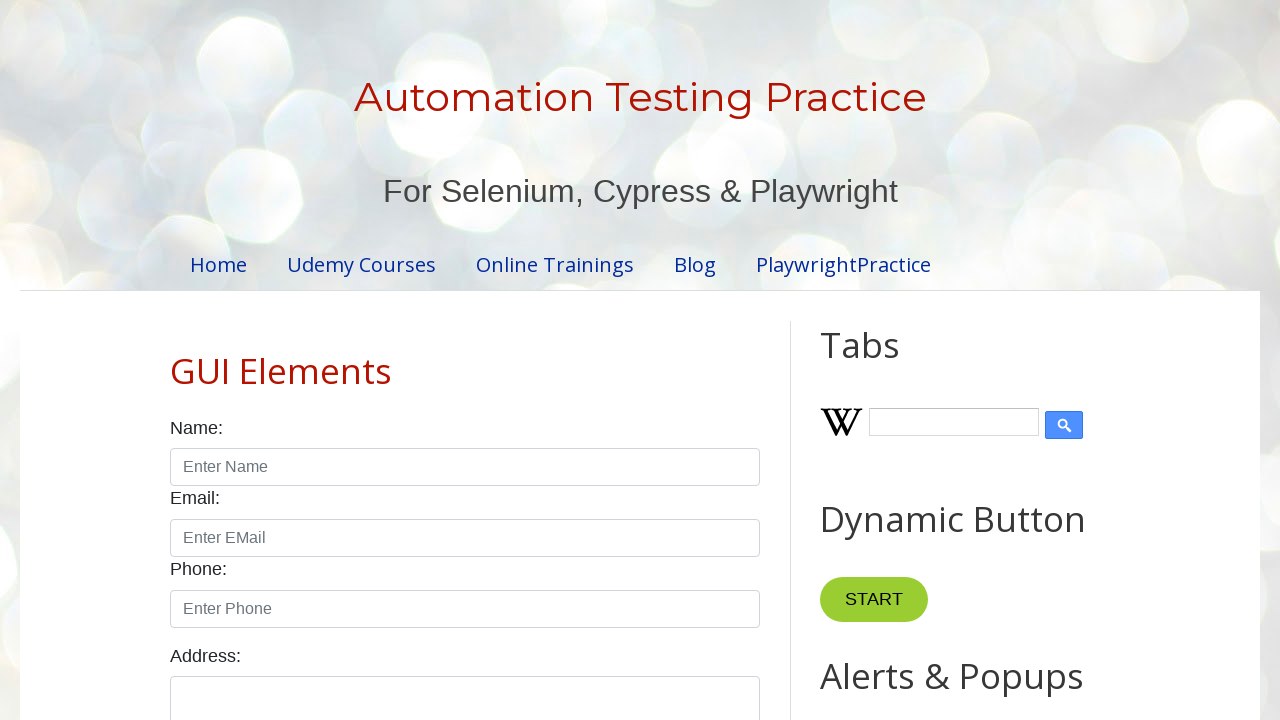

Verified female radio is selected: False
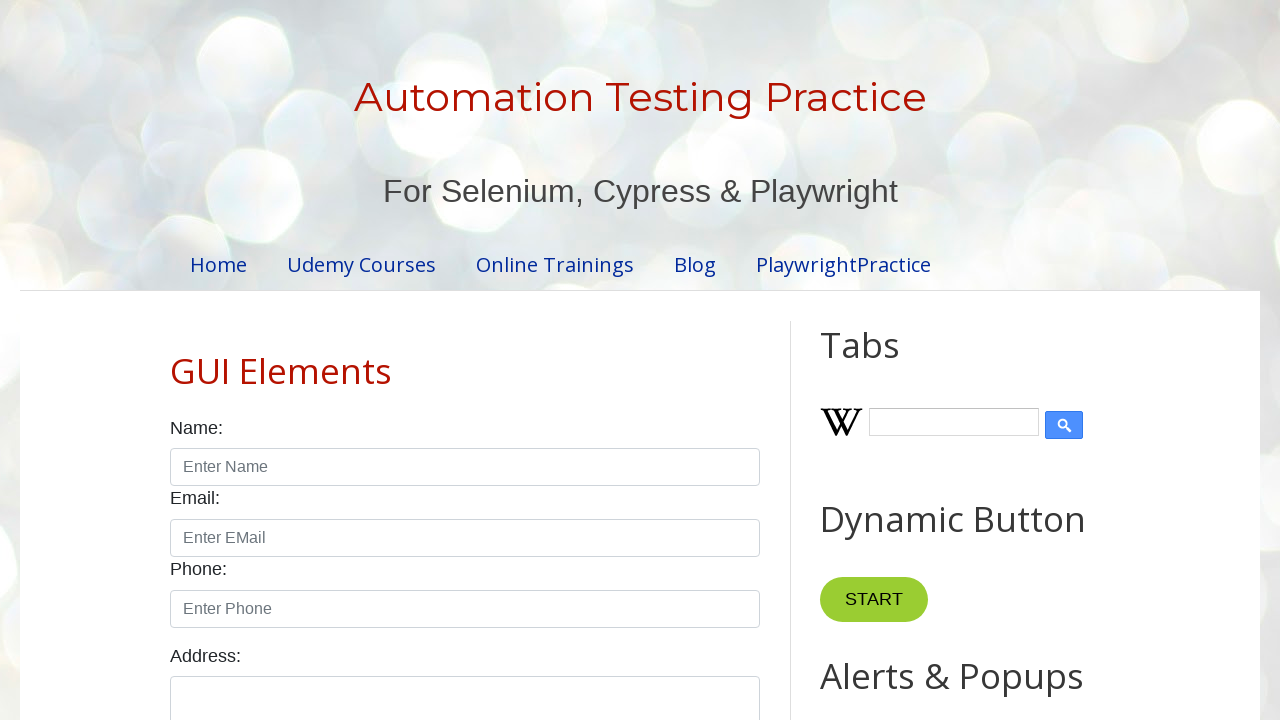

Printed test completion message
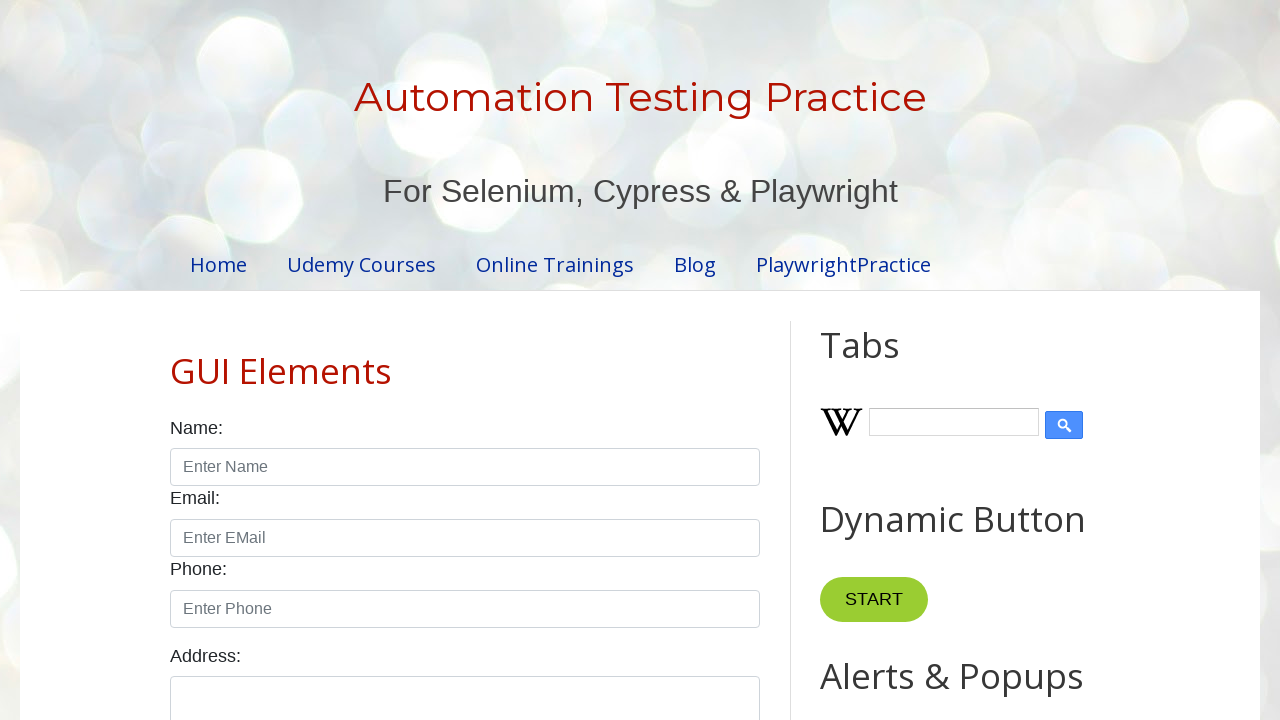

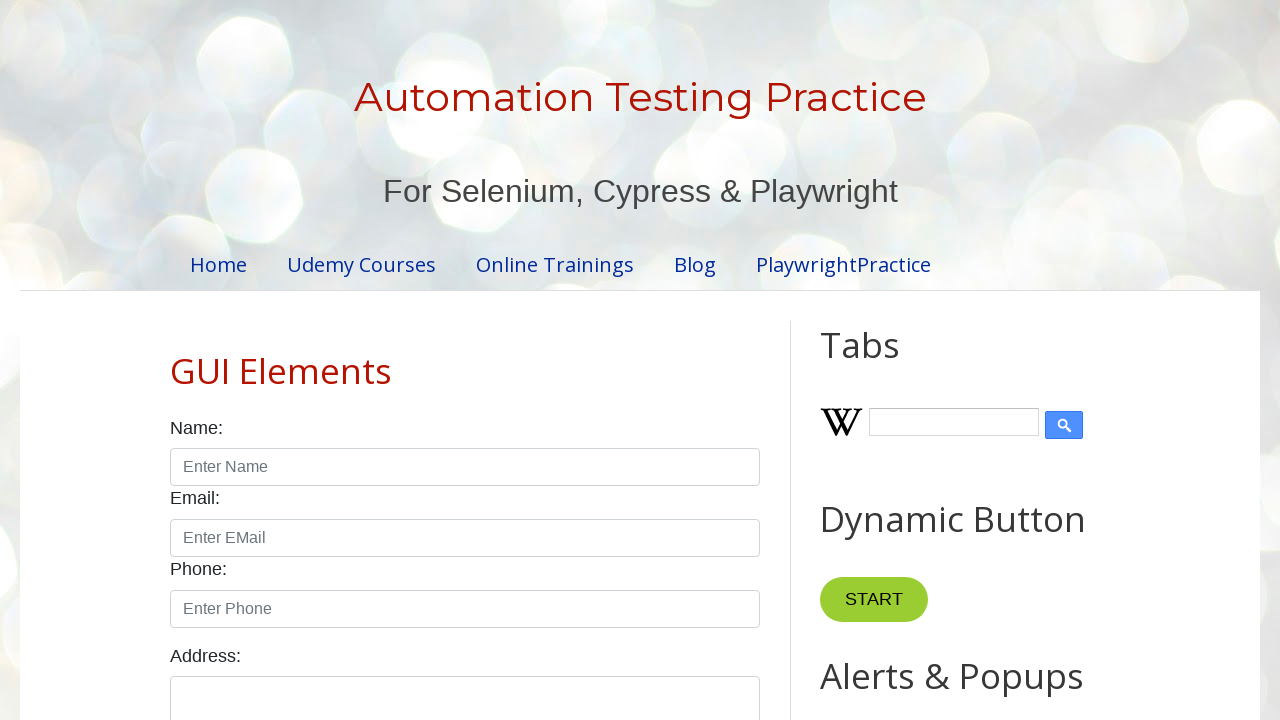